Tests navigation through Selenium documentation website by clicking on Grid menu options, verifying page content, then clicking the GitHub link in the footer and verifying the new tab opens to the correct GitHub repository.

Starting URL: https://www.selenium.dev/documentation/webdriver/getting_started/

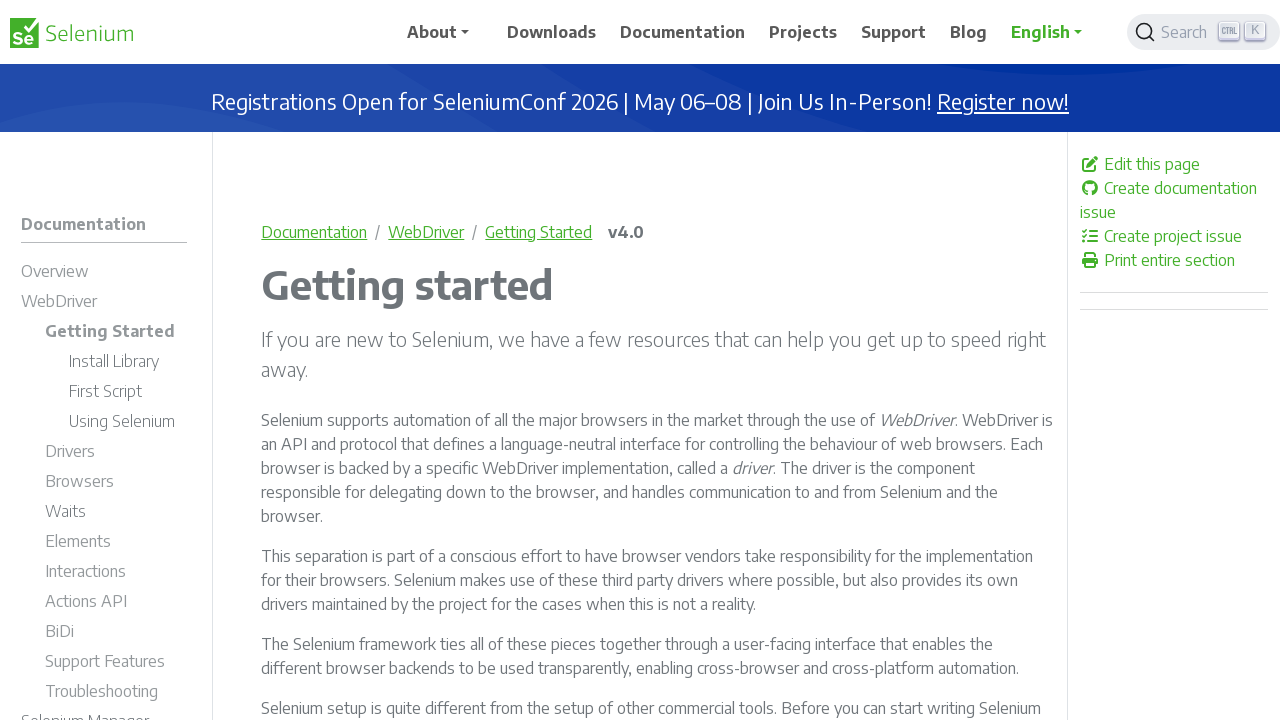

Clicked on Grid option from documentation menu at (104, 361) on a#m-documentationgrid
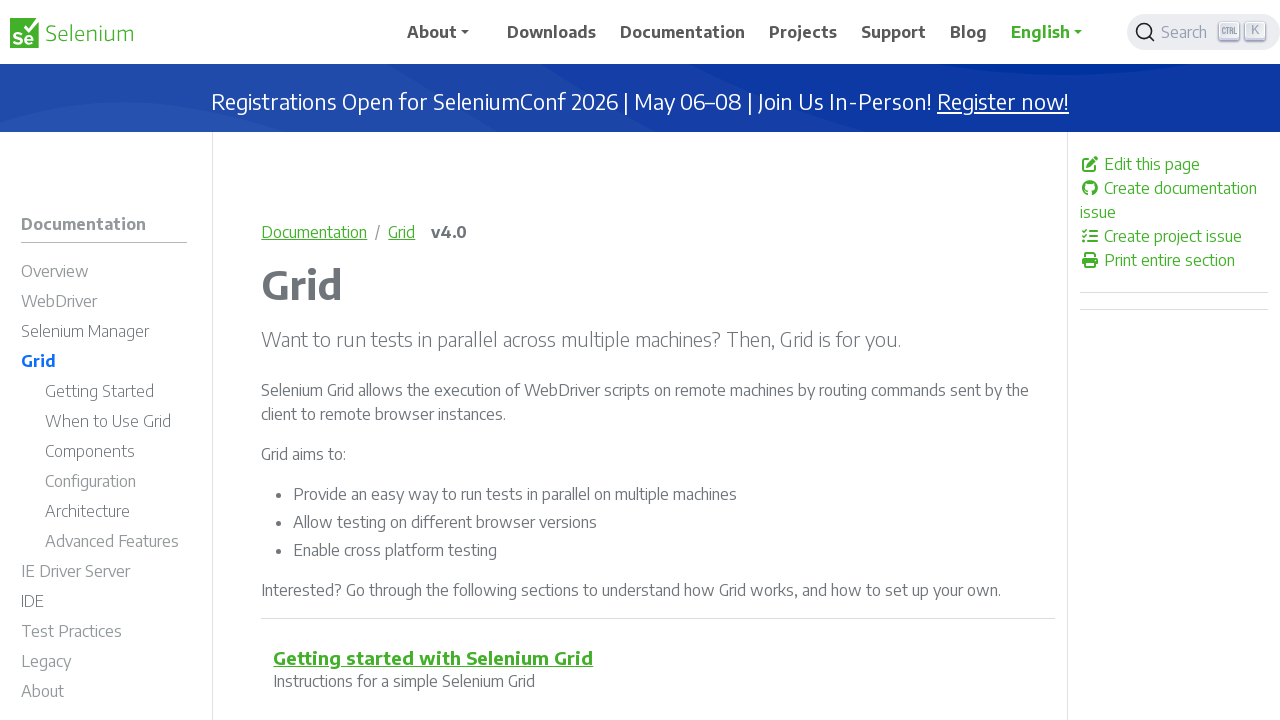

Clicked on Selenium Grid Components submenu item at (116, 454) on a[title='Selenium Grid Components']
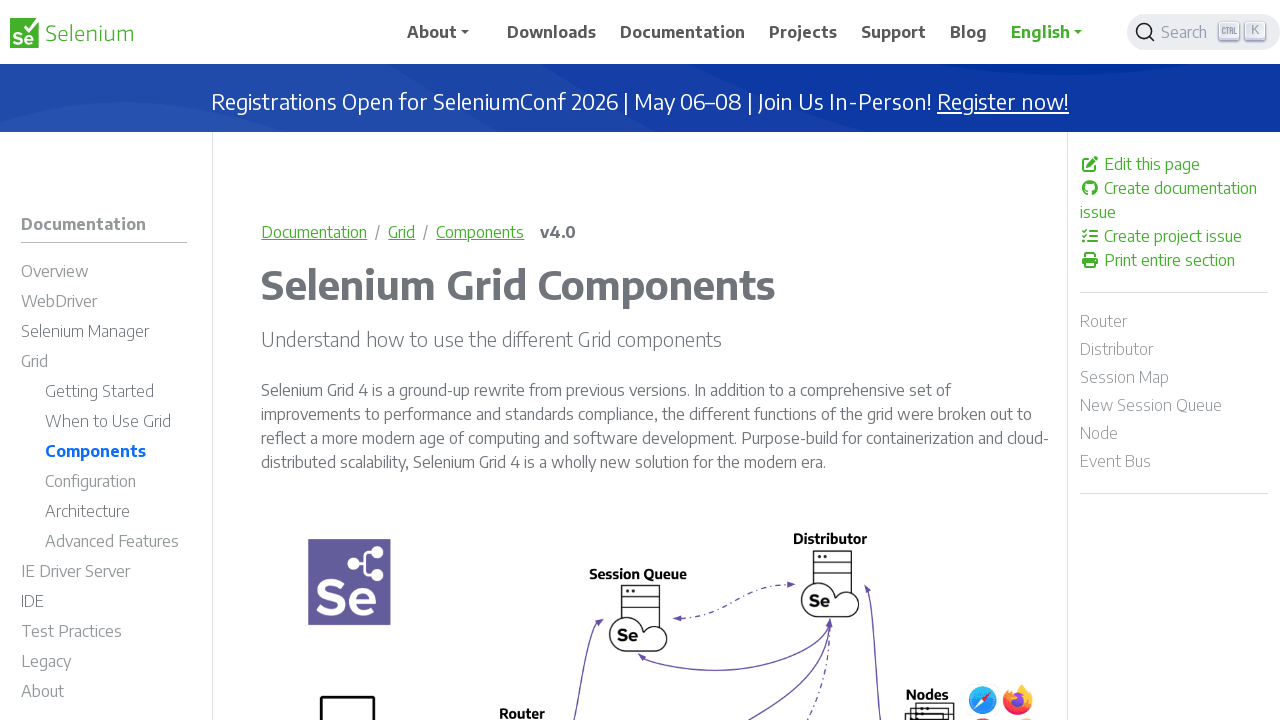

Waited for Selenium Grid Components header to load
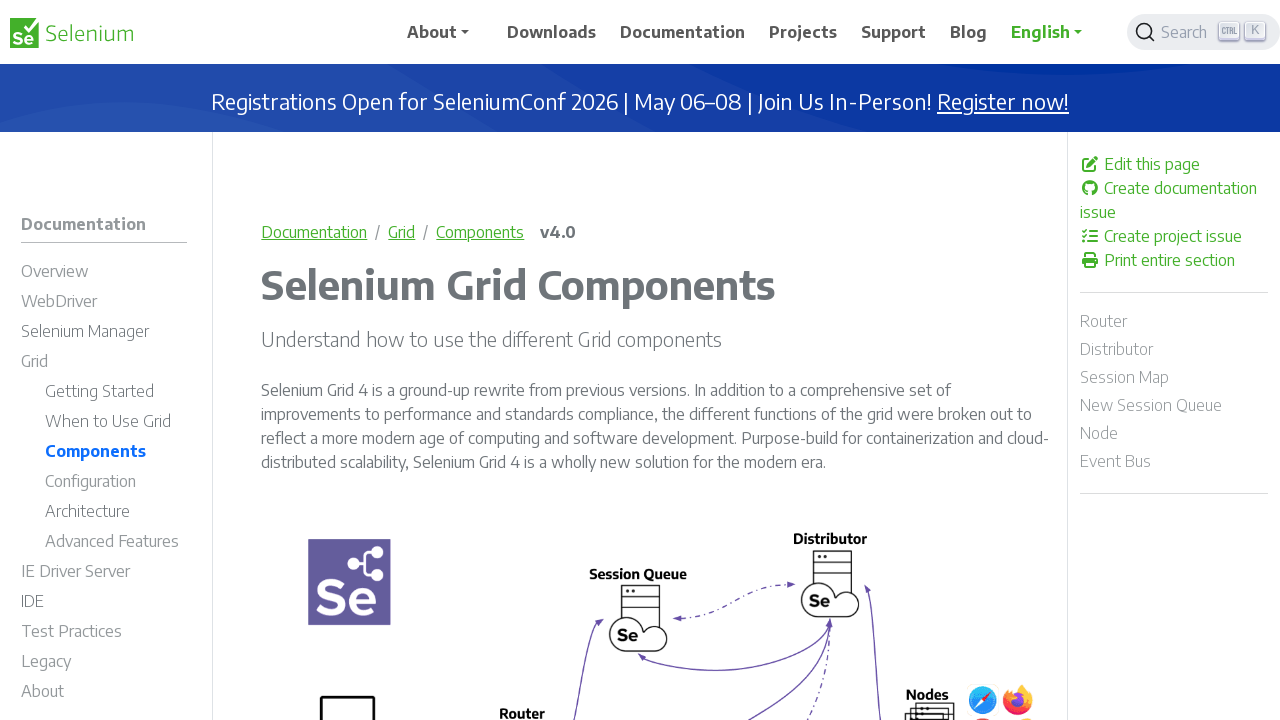

Verified header text matches 'Selenium Grid Components'
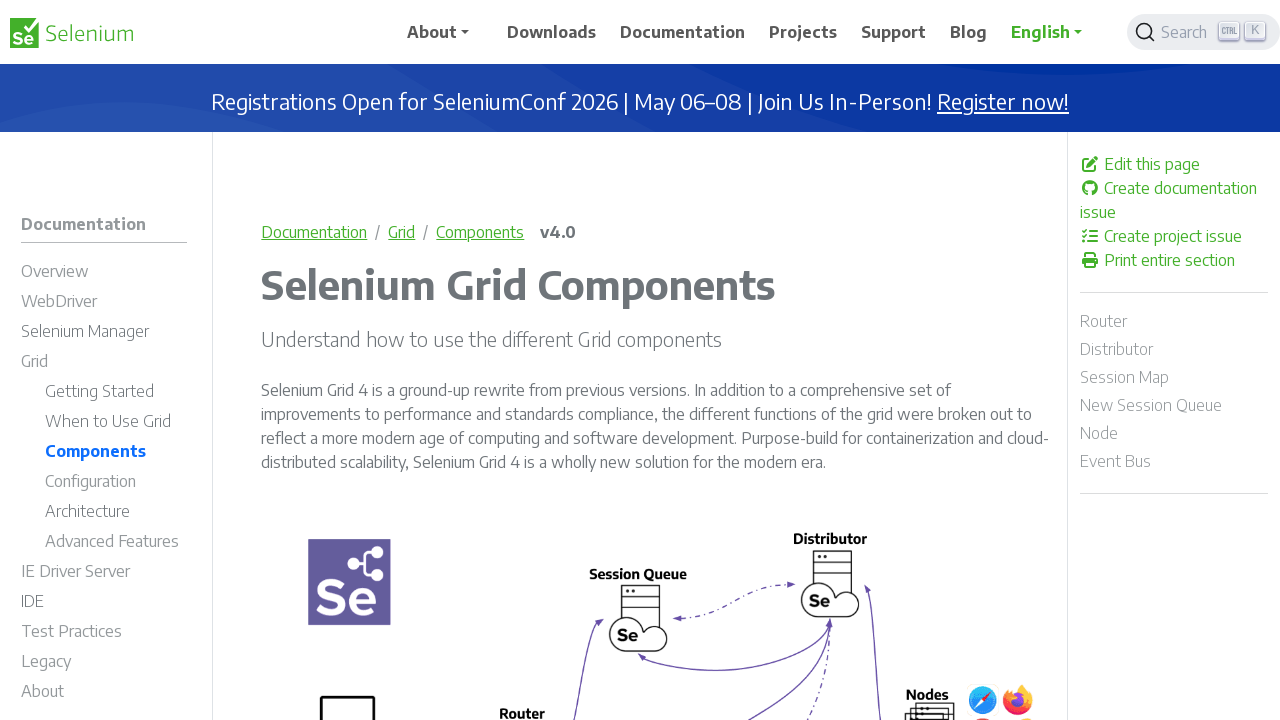

Verified page title is 'Selenium Grid Components | Selenium'
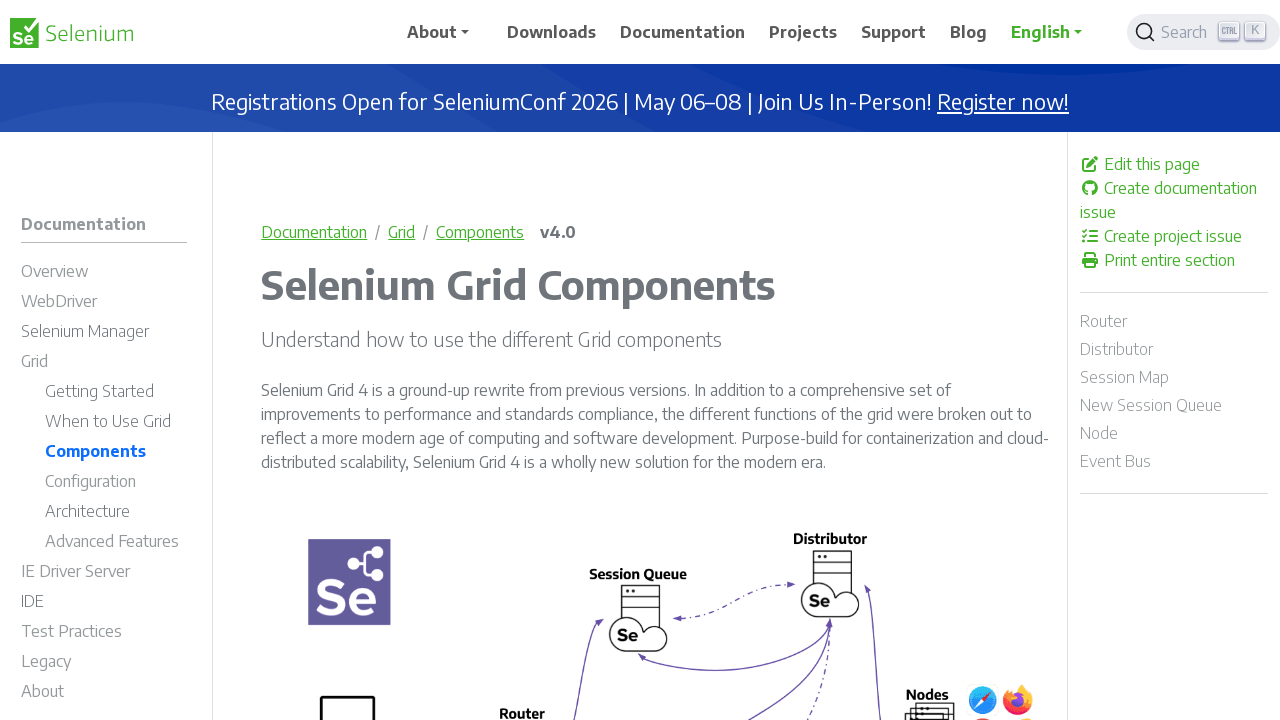

Clicked GitHub icon in footer to open new tab at (1173, 599) on footer .fa-github
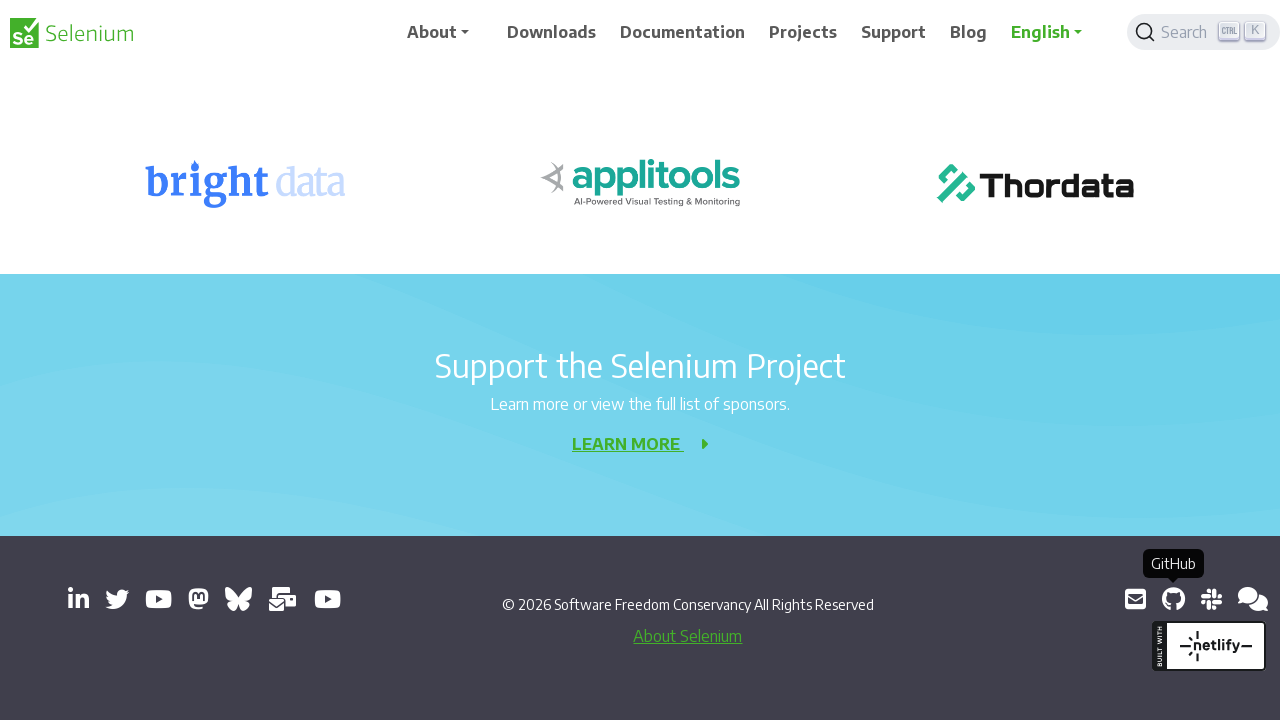

Switched to new GitHub tab and waited for page to load
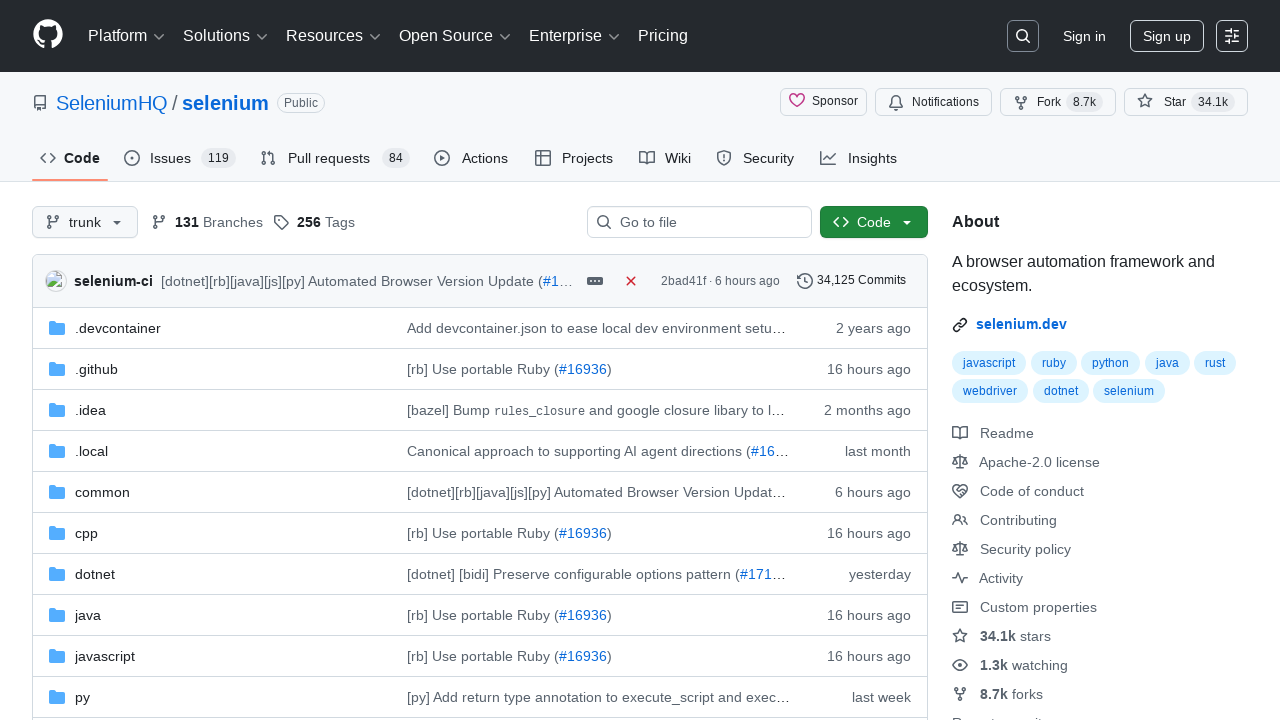

Verified GitHub page title matches SeleniumHQ/selenium repository
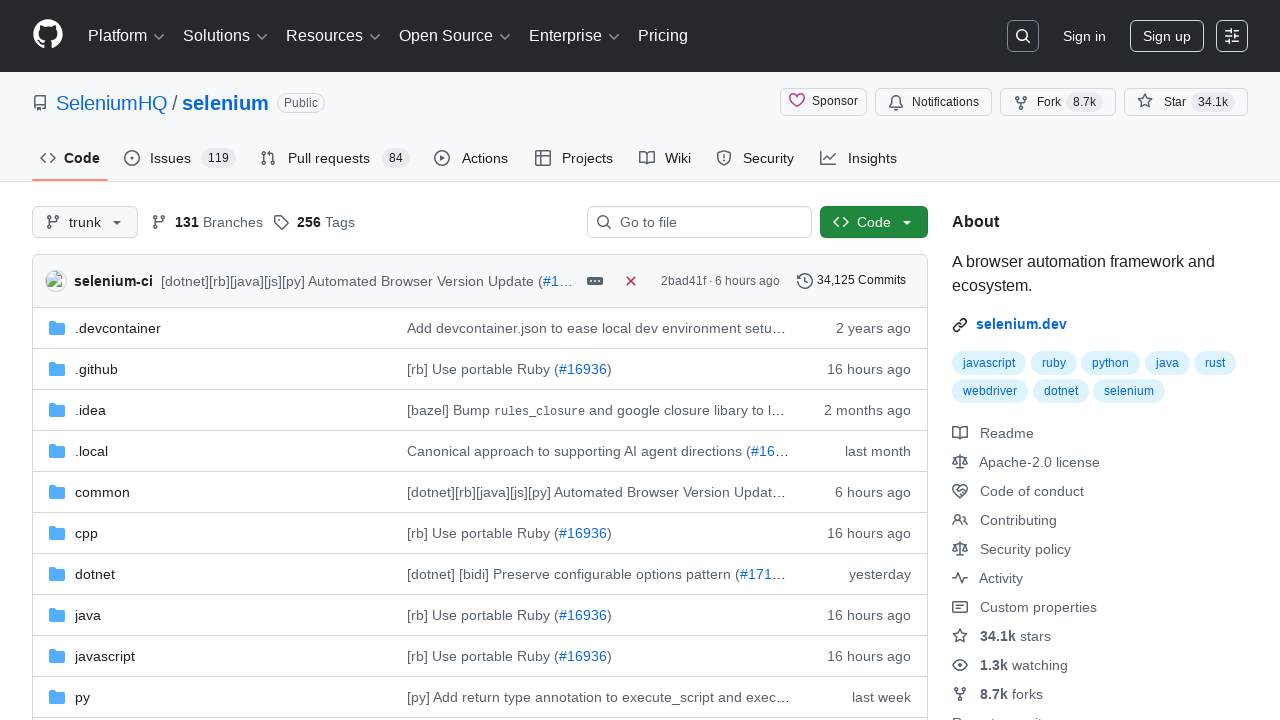

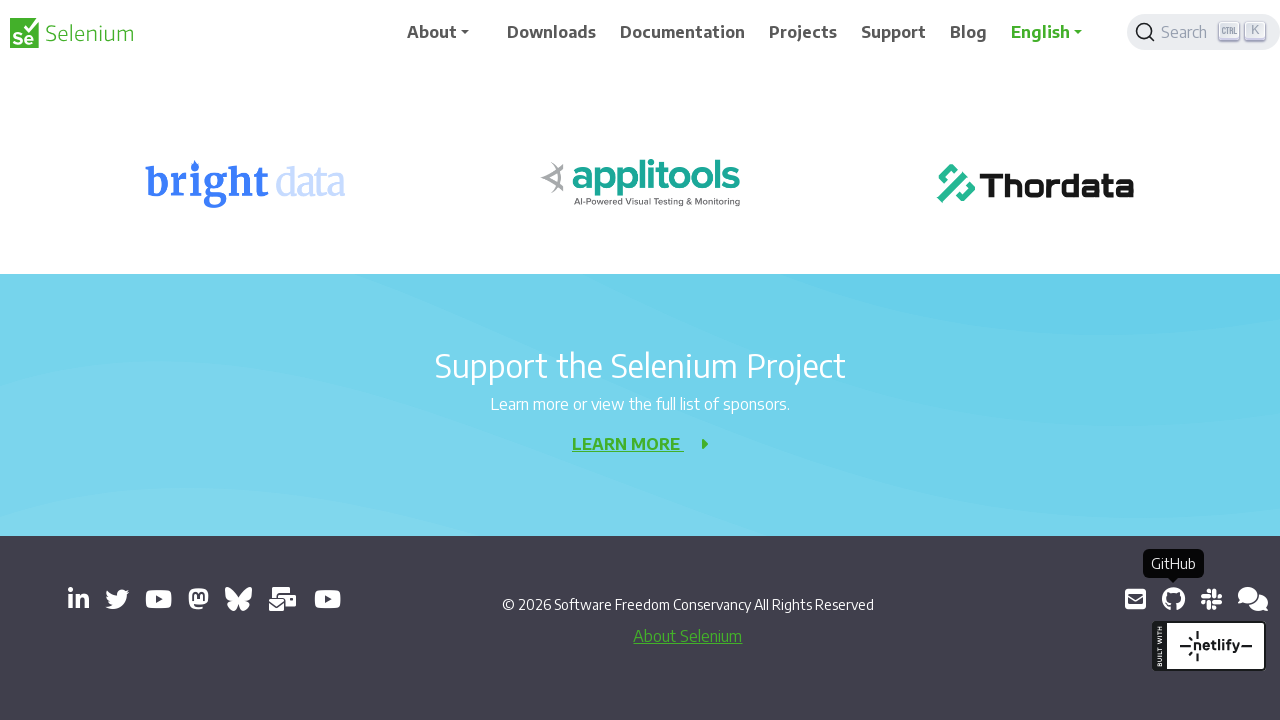